Tests a registration form by filling in required fields (first name, last name, and additional field) and submitting the form, then verifies successful registration by checking for a congratulations message.

Starting URL: http://suninjuly.github.io/registration1.html

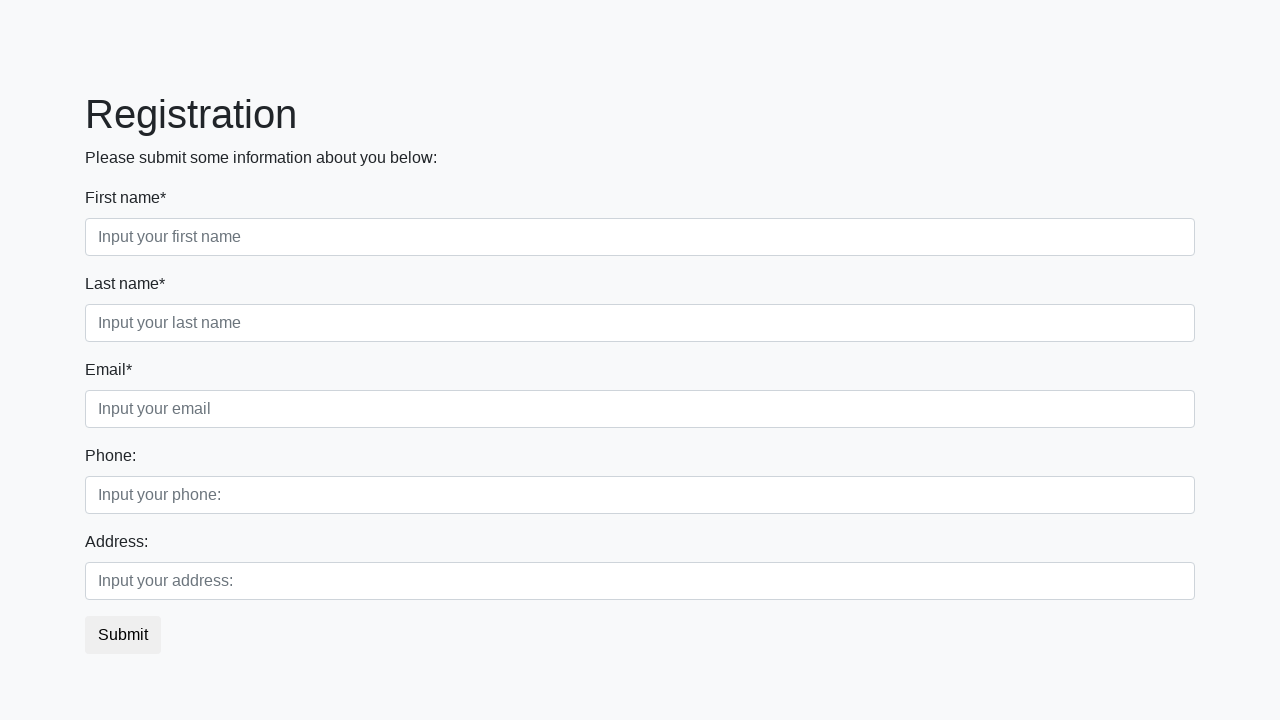

Filled first name field with 'Ivan' on //div[1]/div[1]/input
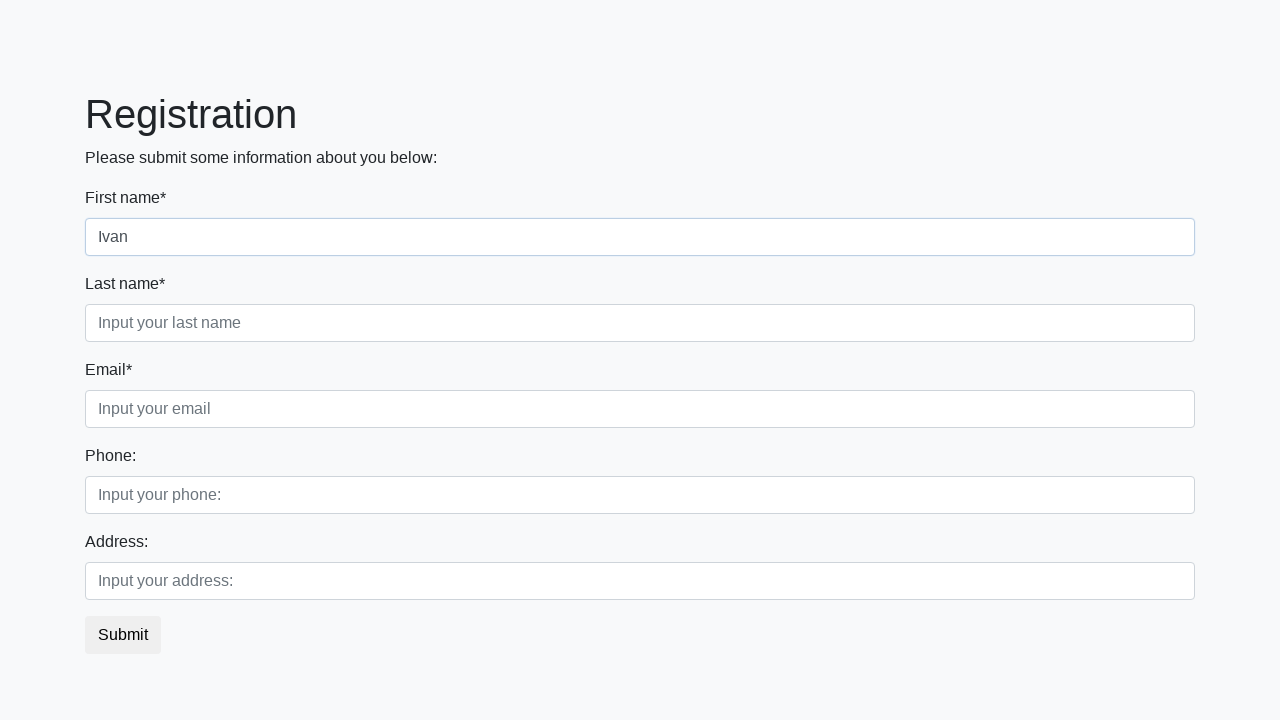

Filled last name field with 'Petrov' on //div[1]/div[2]/input
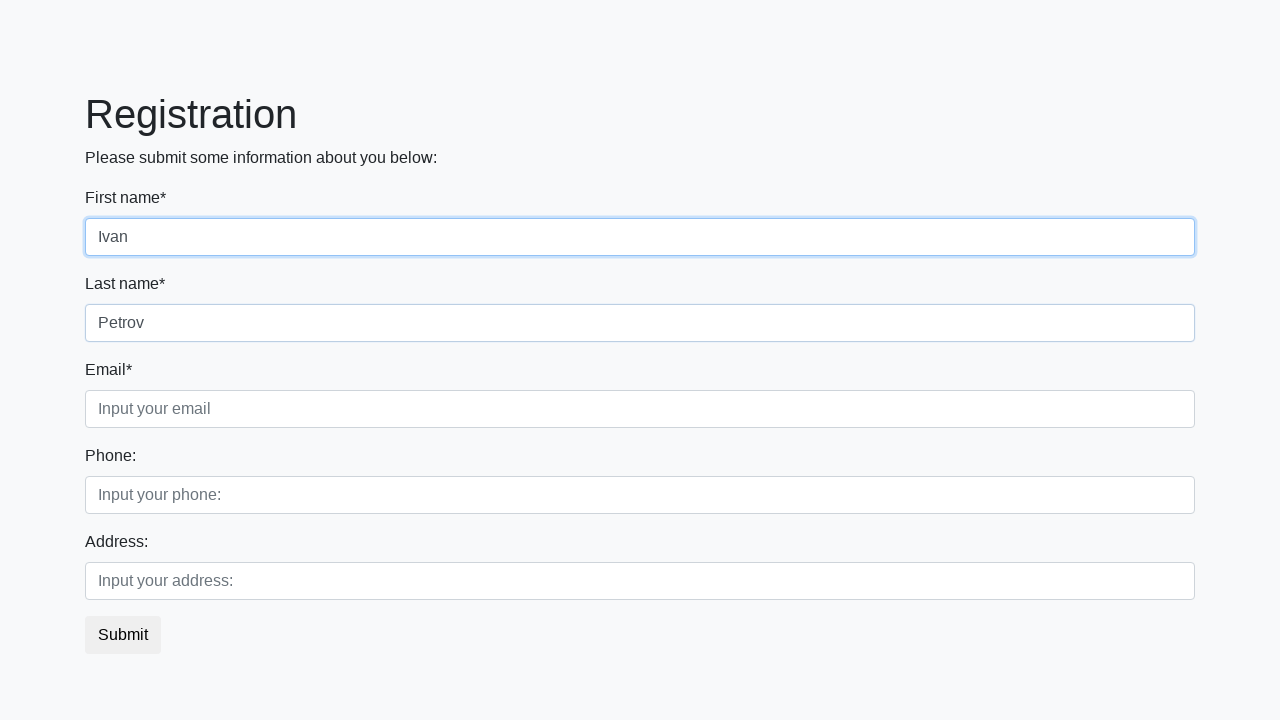

Filled additional field with 'ivan.petrov@example.com' on //div[1]/div[3]/input
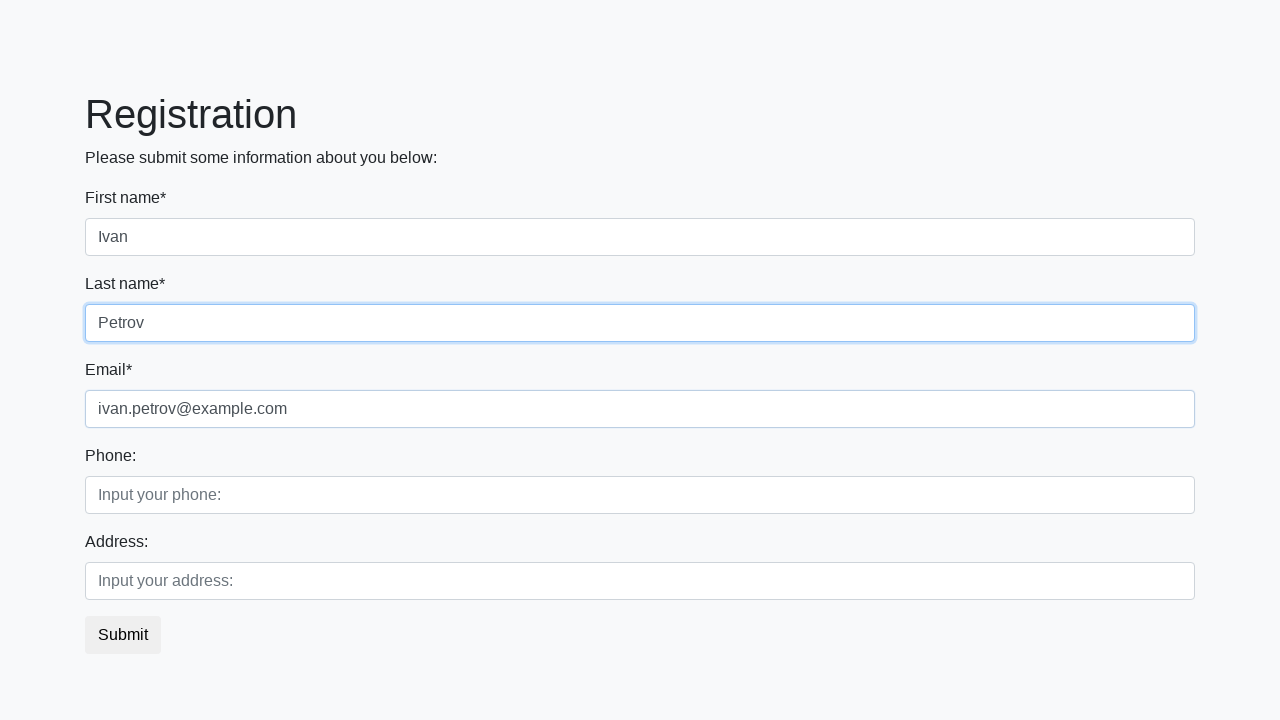

Clicked submit button to register at (123, 635) on button.btn
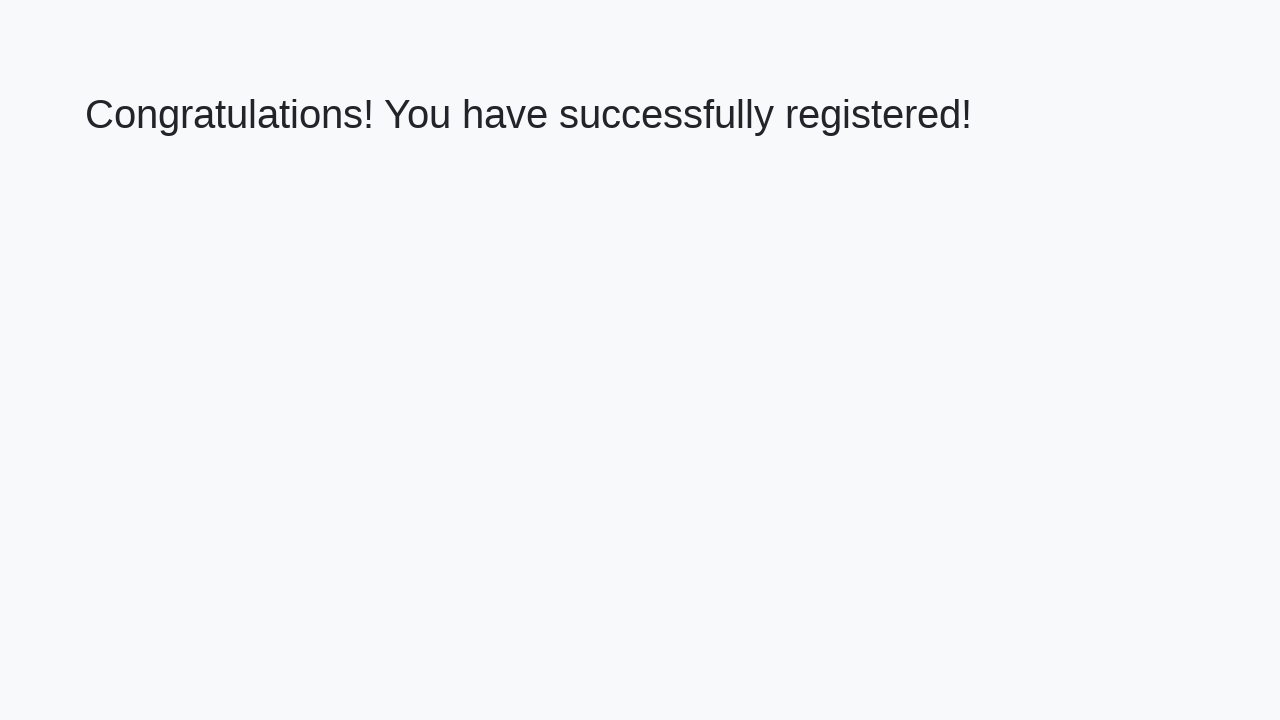

Registration page loaded and h1 element appeared
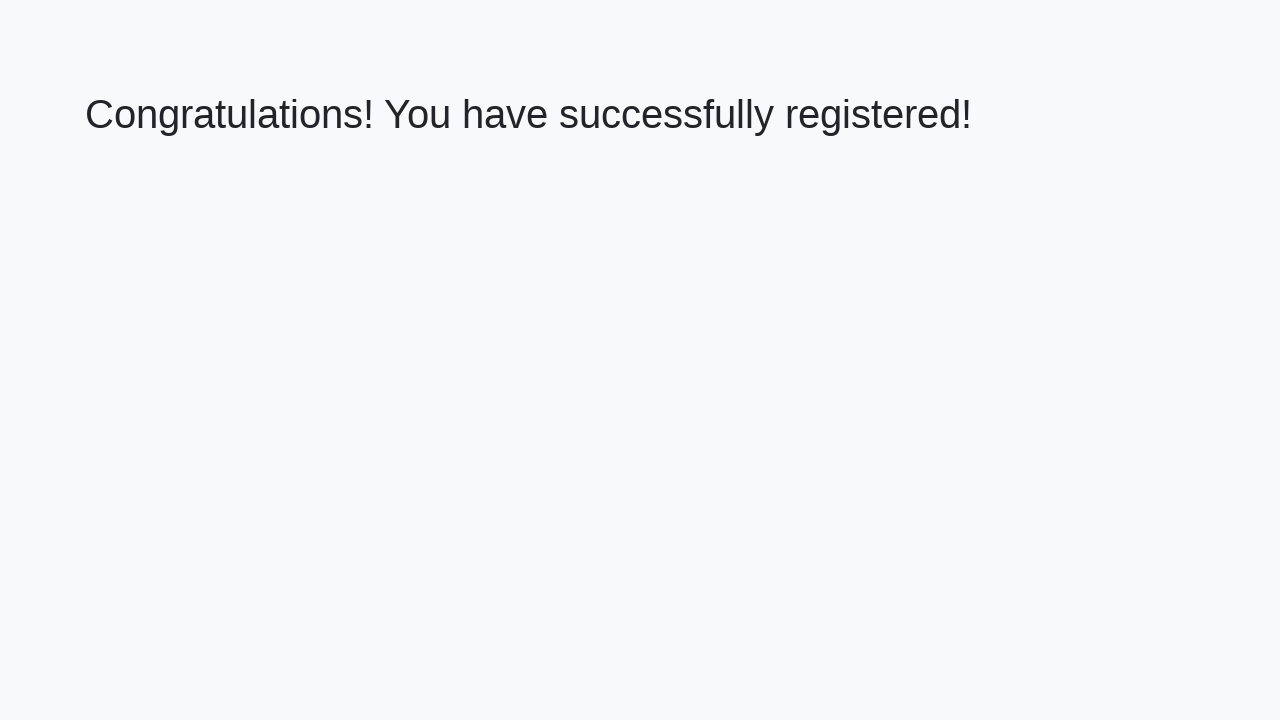

Retrieved congratulations message: 'Congratulations! You have successfully registered!'
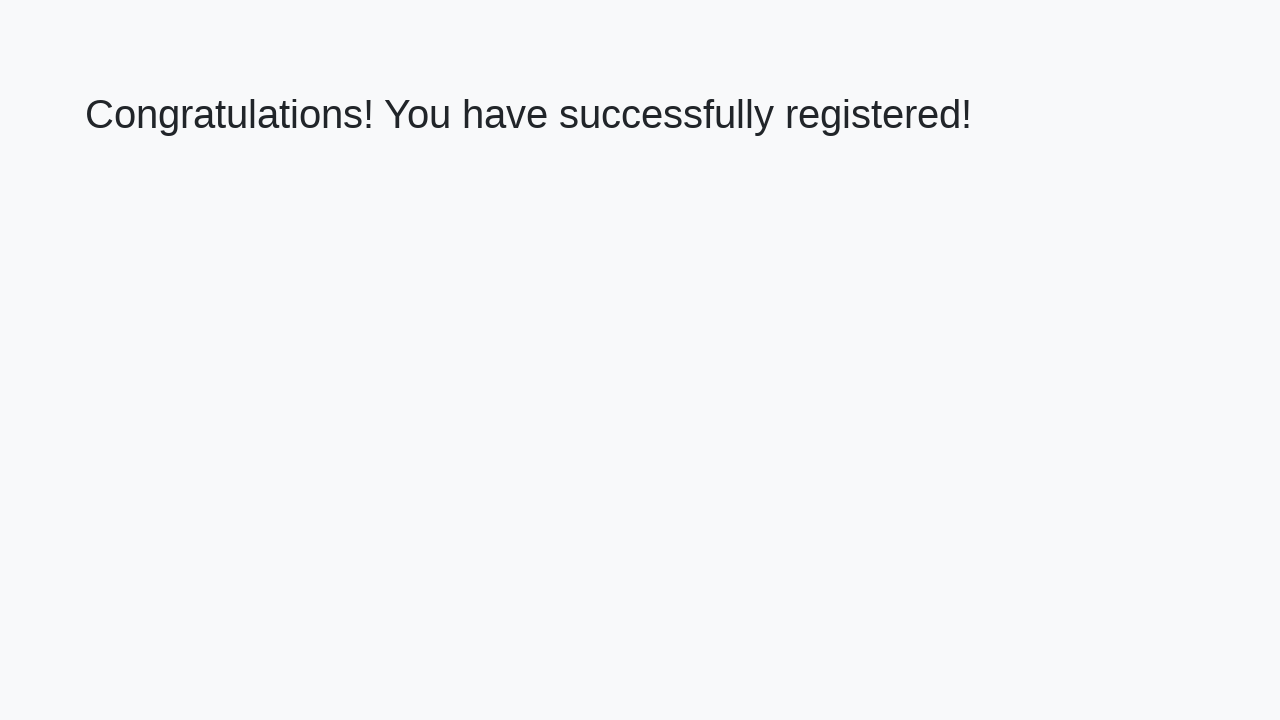

Verified successful registration with correct congratulations message
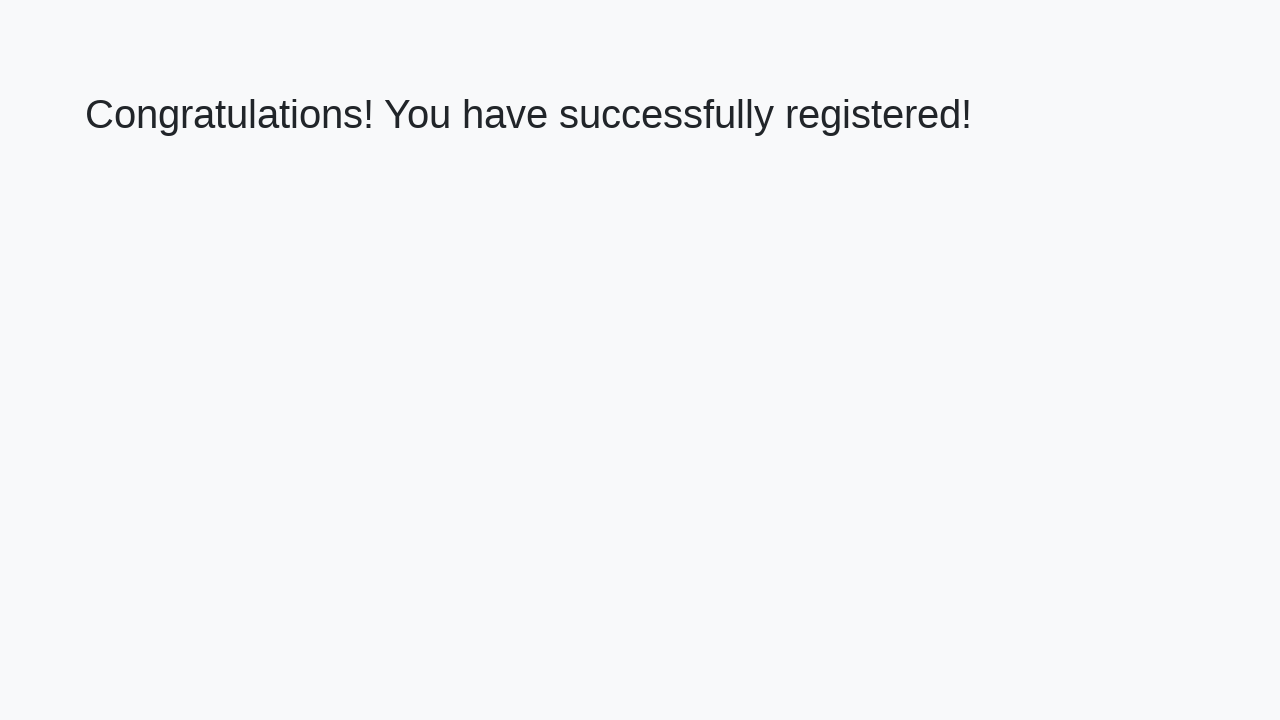

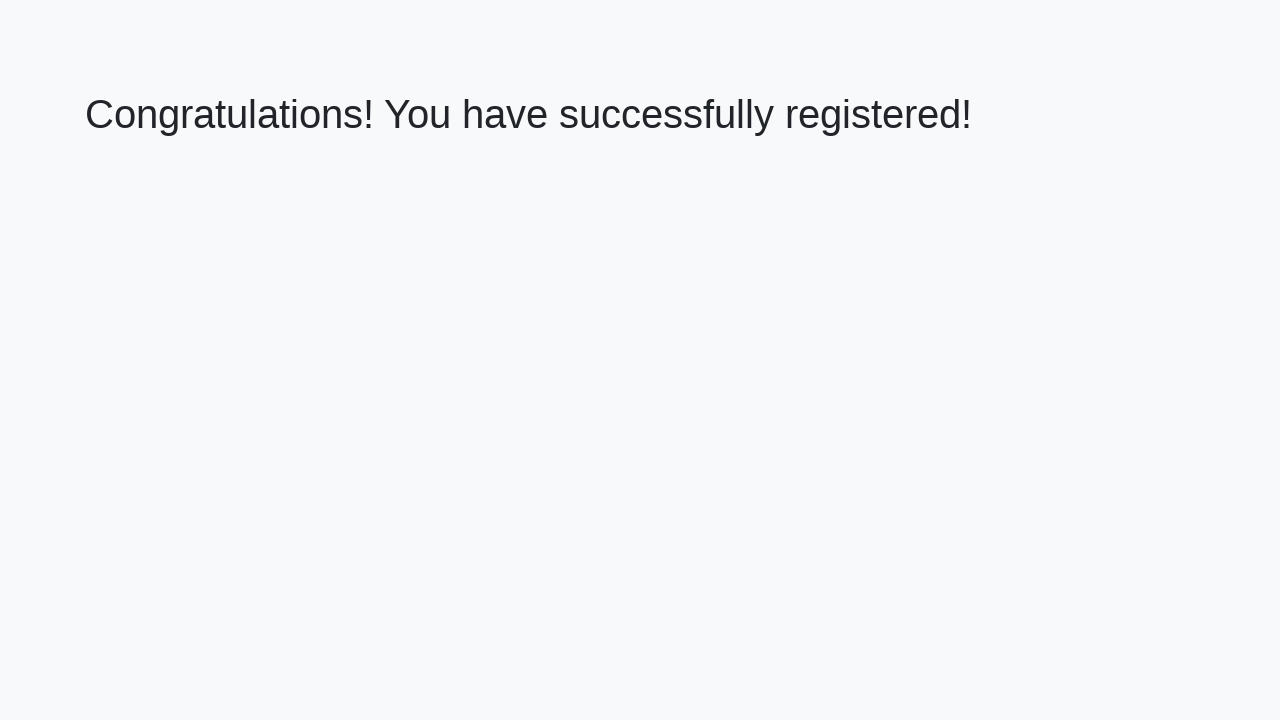